Retrieves an attribute value from a treasure element, calculates a mathematical result, fills a form with the result, selects checkbox and radio options, then submits the form

Starting URL: http://suninjuly.github.io/get_attribute.html

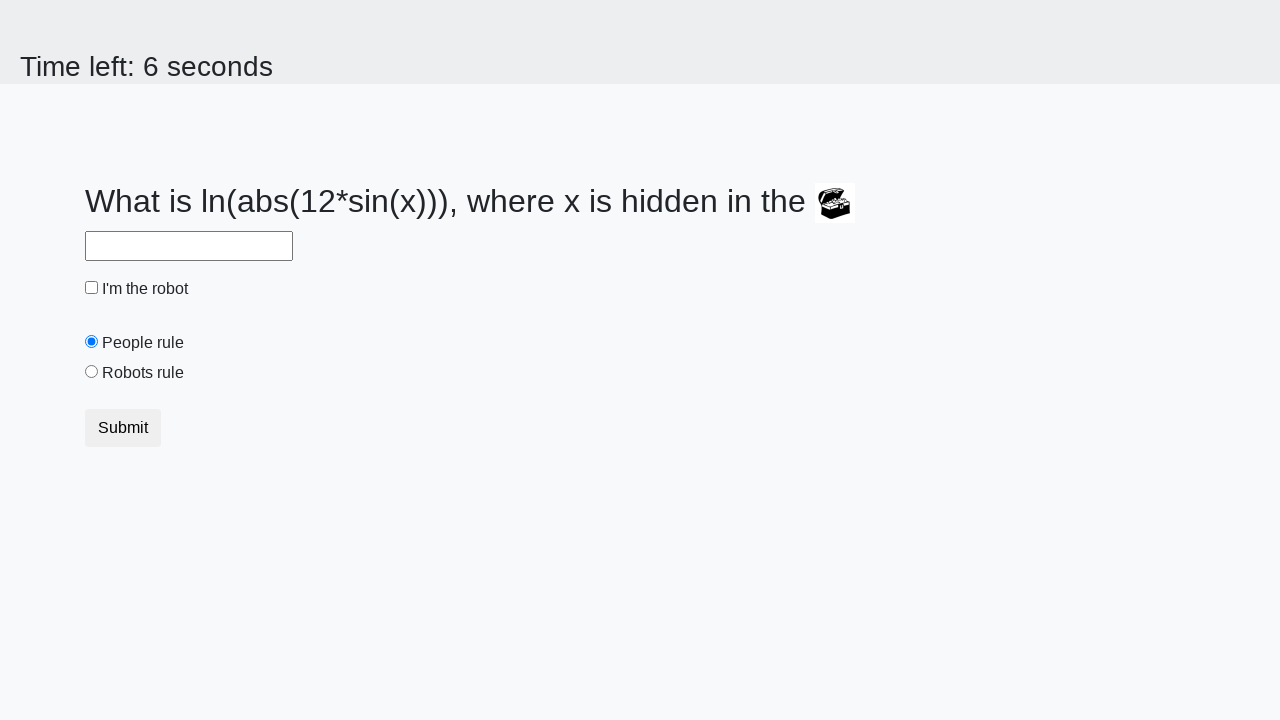

Located treasure element
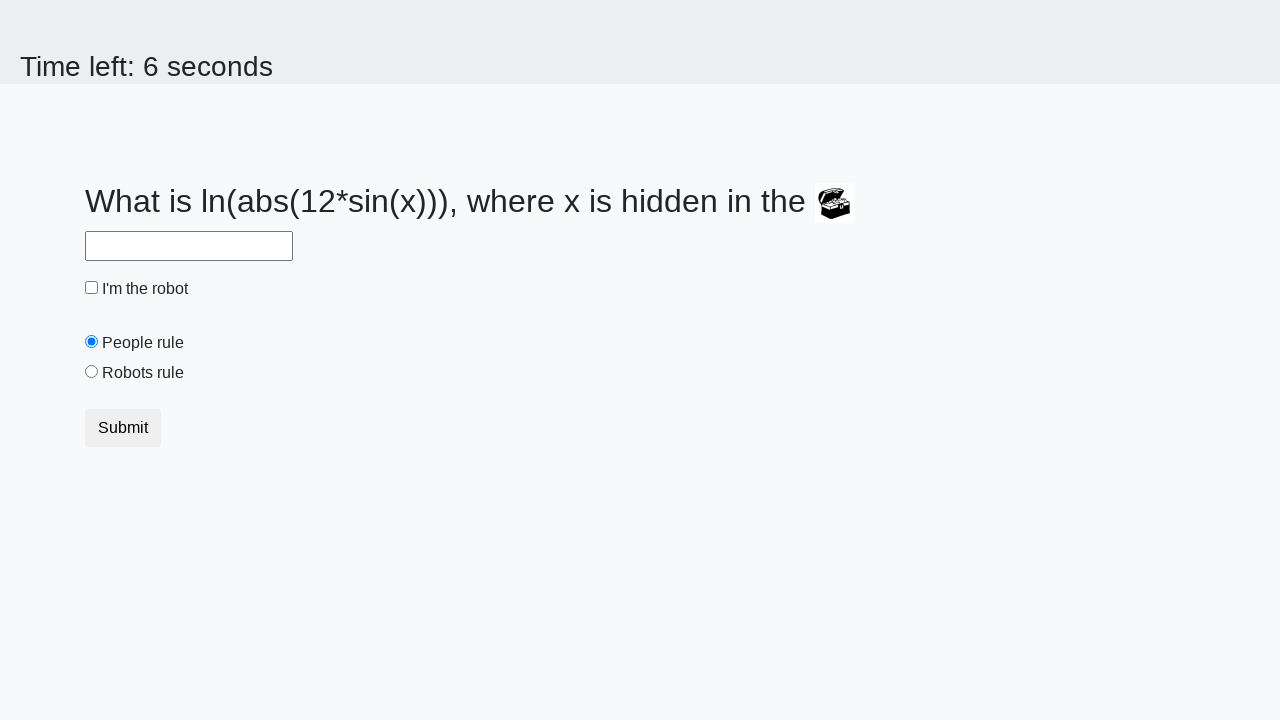

Retrieved valuex attribute from treasure element: 298
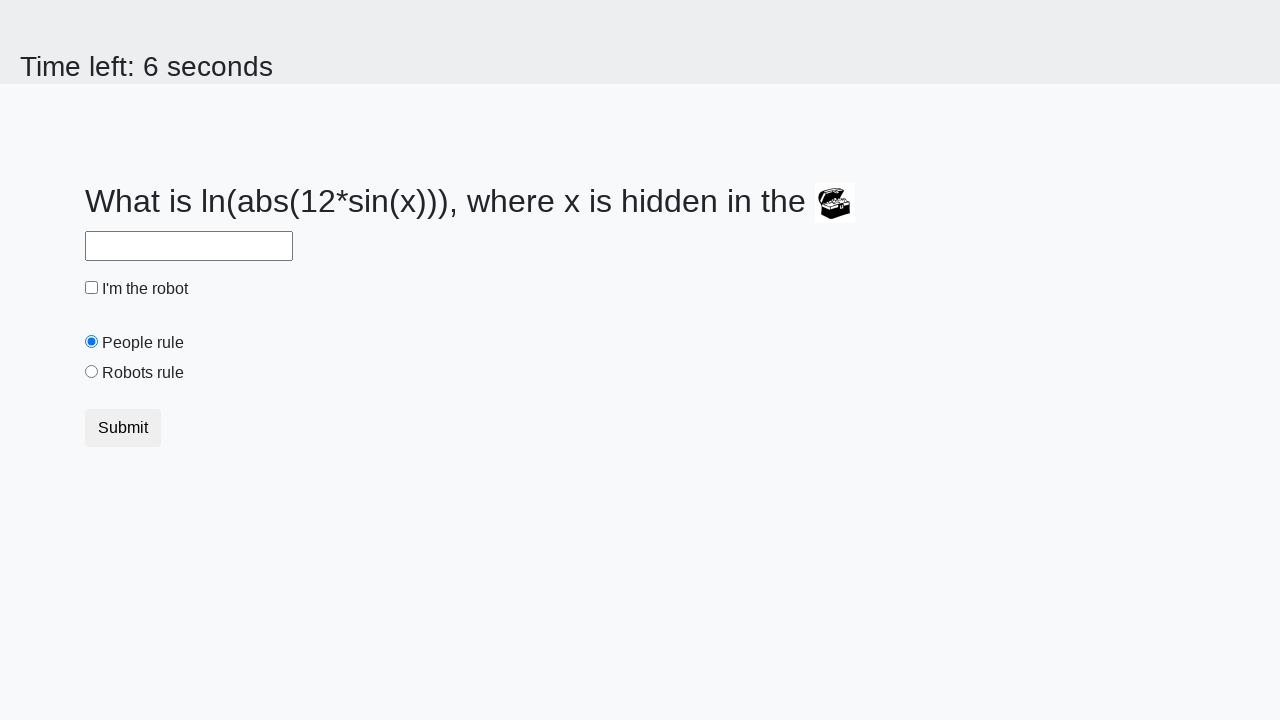

Calculated mathematical result: 1.6551092275227692
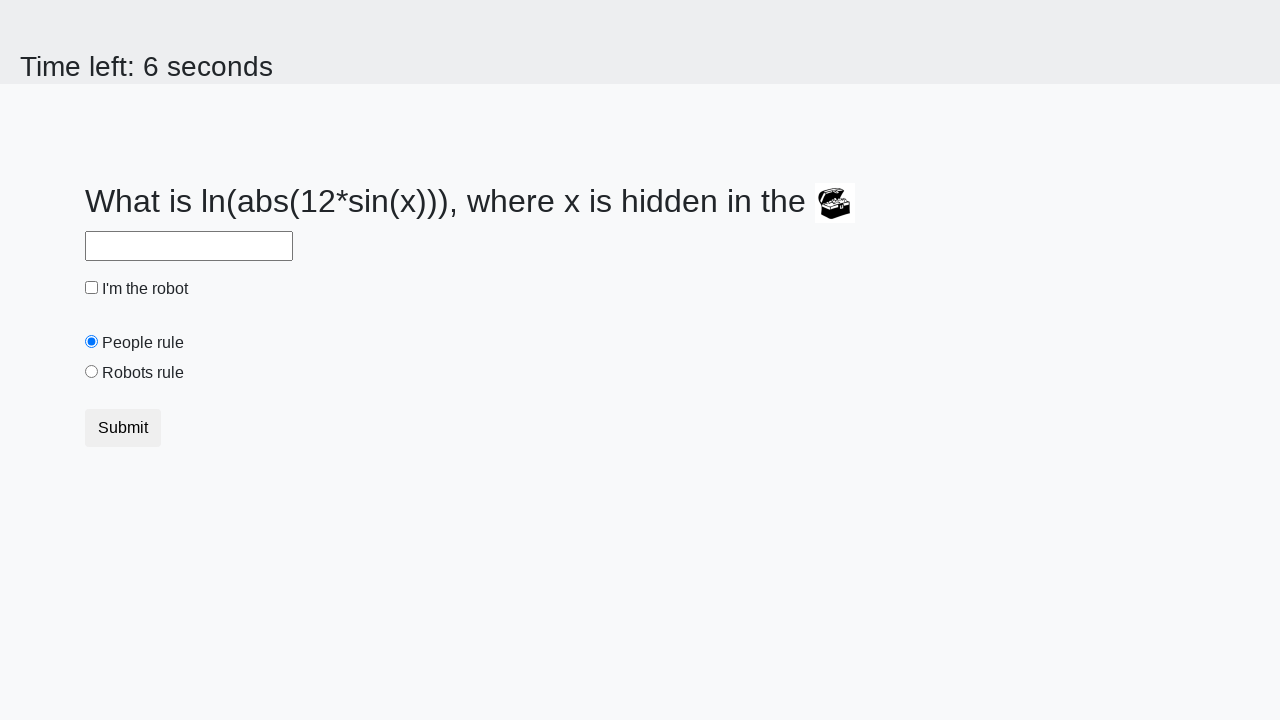

Filled answer field with calculated result: 1.6551092275227692 on #answer
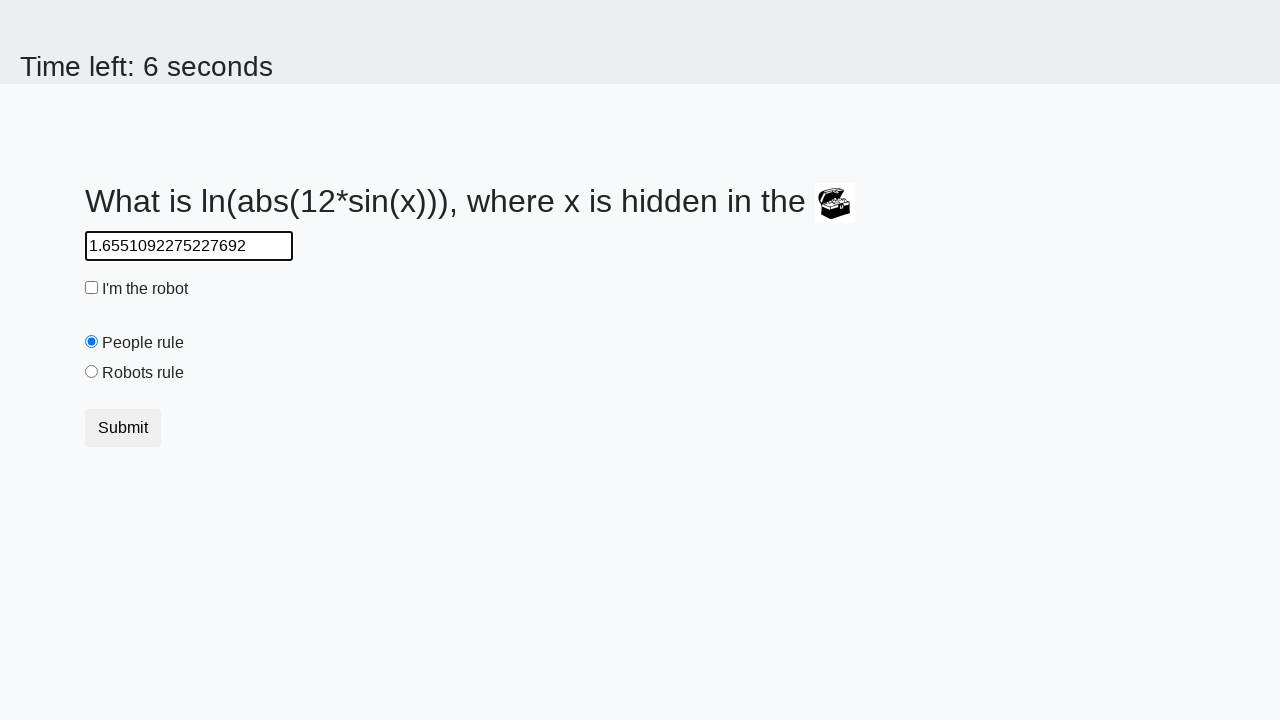

Checked the robot checkbox at (92, 288) on #robotCheckbox
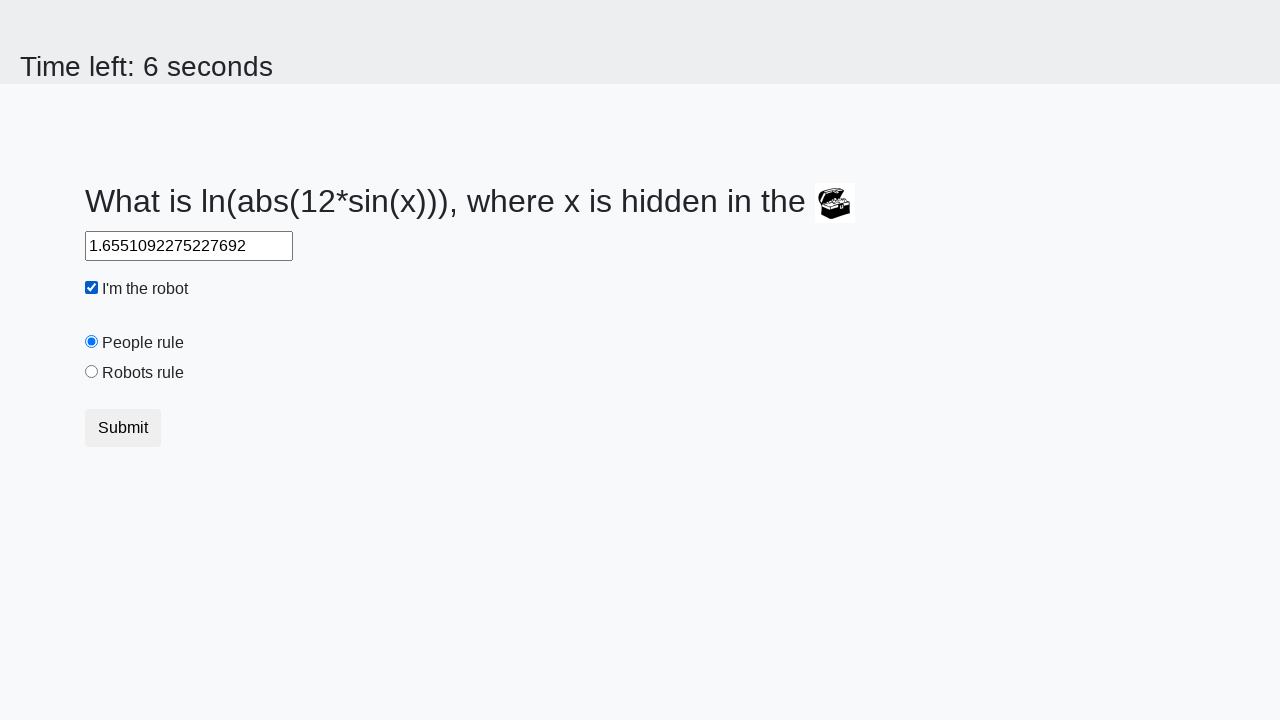

Selected the robots rule radio button at (92, 372) on #robotsRule
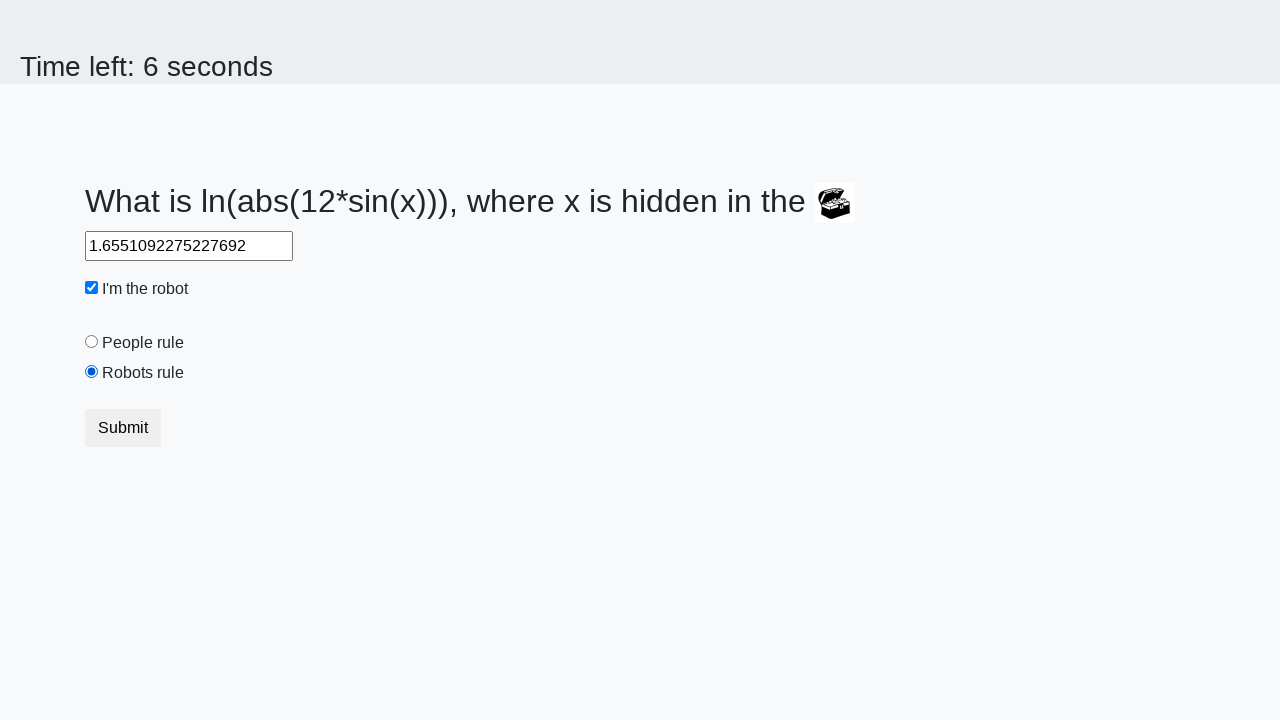

Clicked Submit button to submit the form at (123, 428) on button:has-text('Submit')
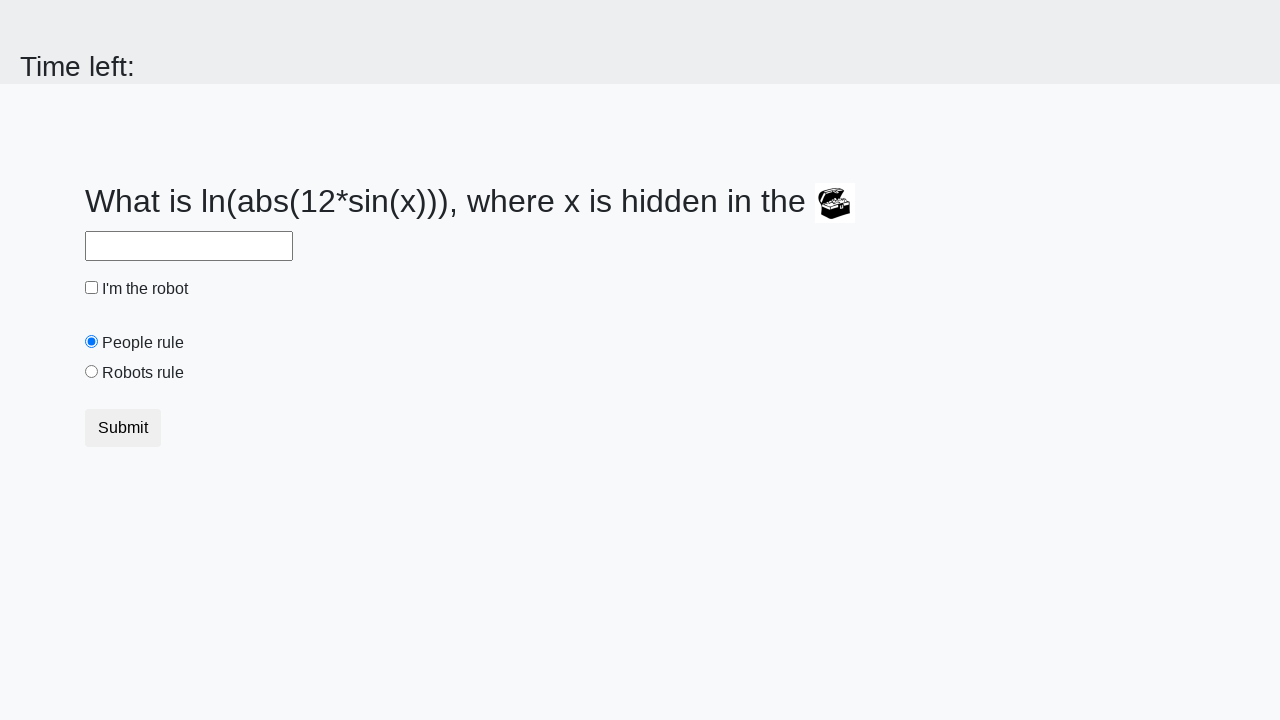

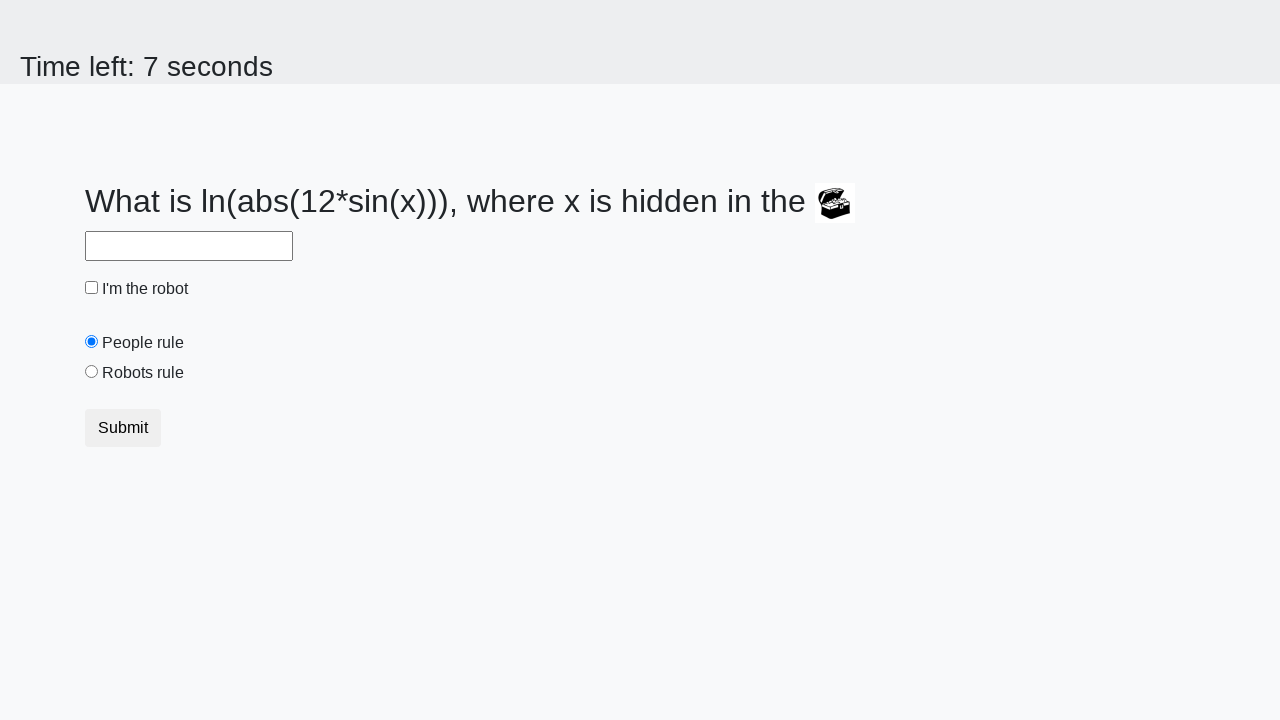